Tests element highlighting functionality by navigating to a large page and locating a specific element by ID, then applying a visual highlight style to it.

Starting URL: http://the-internet.herokuapp.com/large

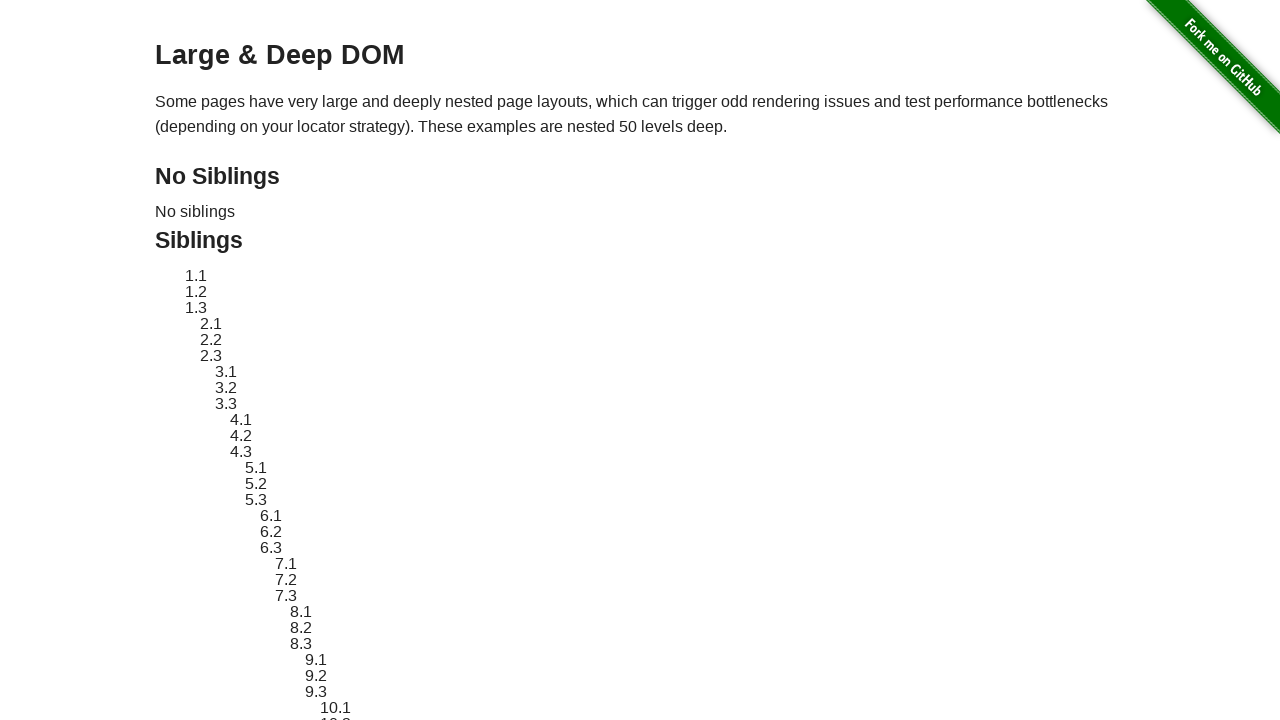

Navigated to the large page
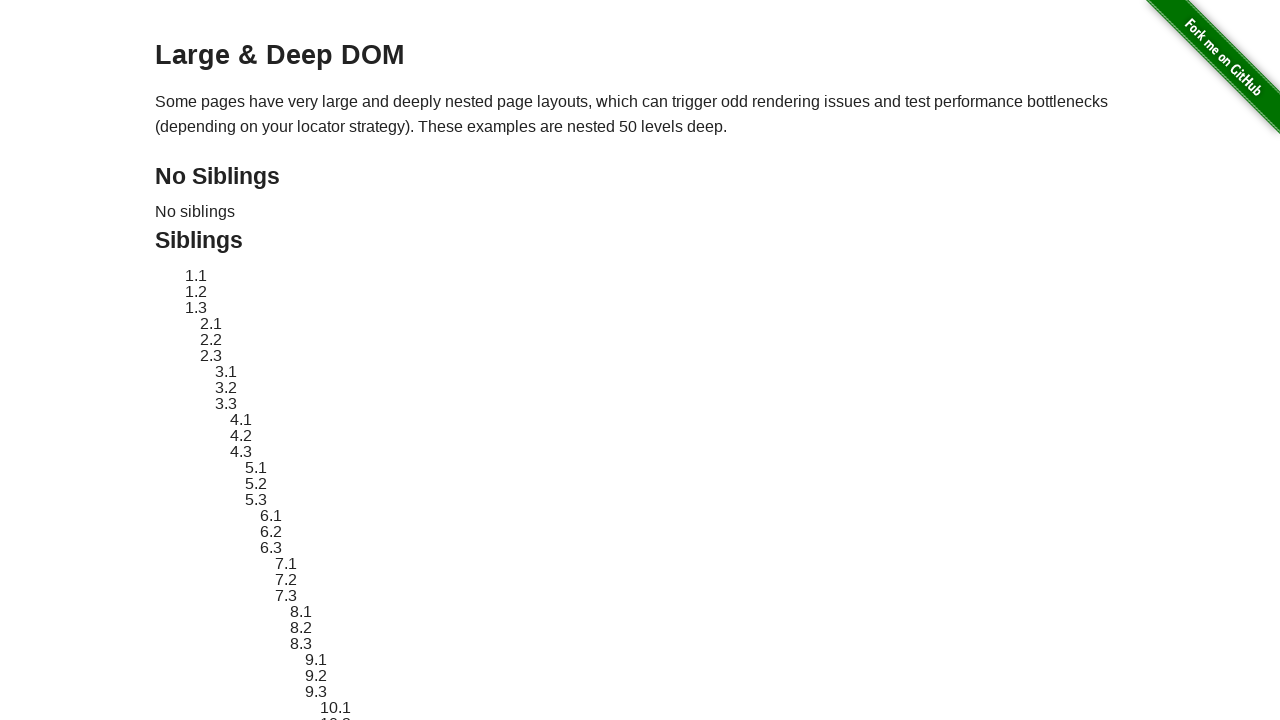

Located element with ID 'sibling-2.3' and confirmed it is visible
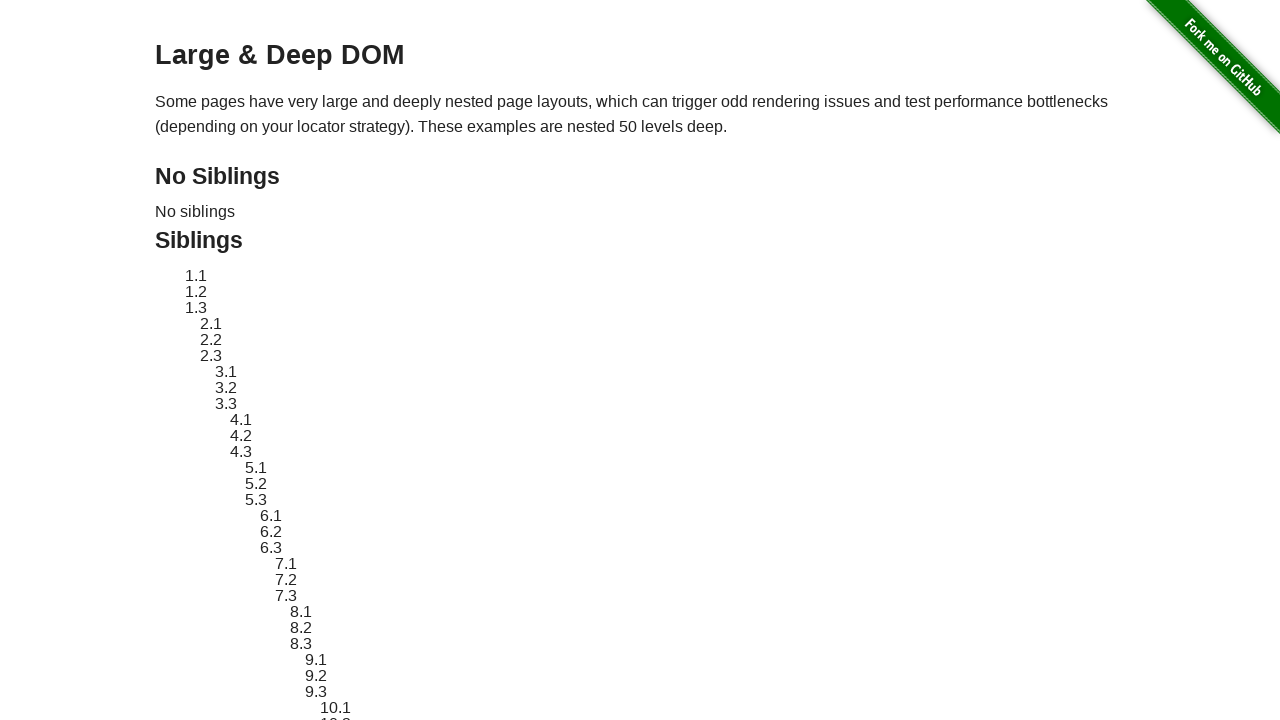

Applied red dashed border highlight style to element
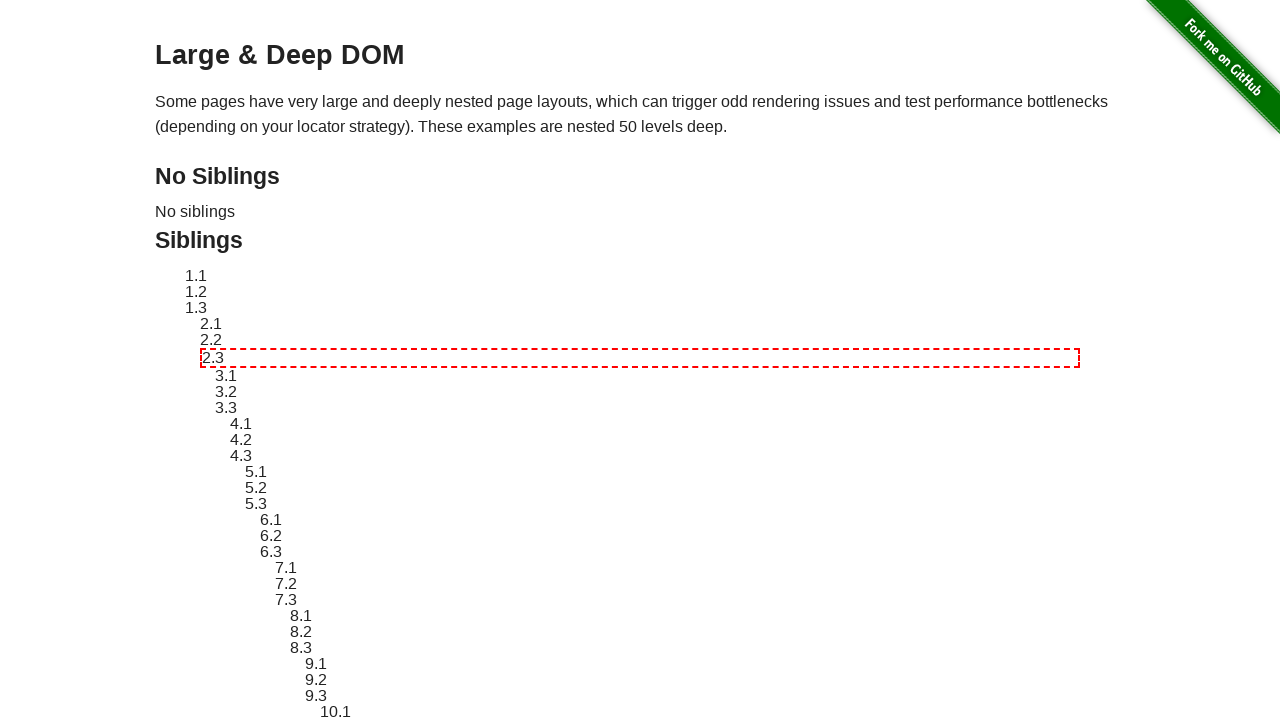

Waited 1 second to observe the highlight effect
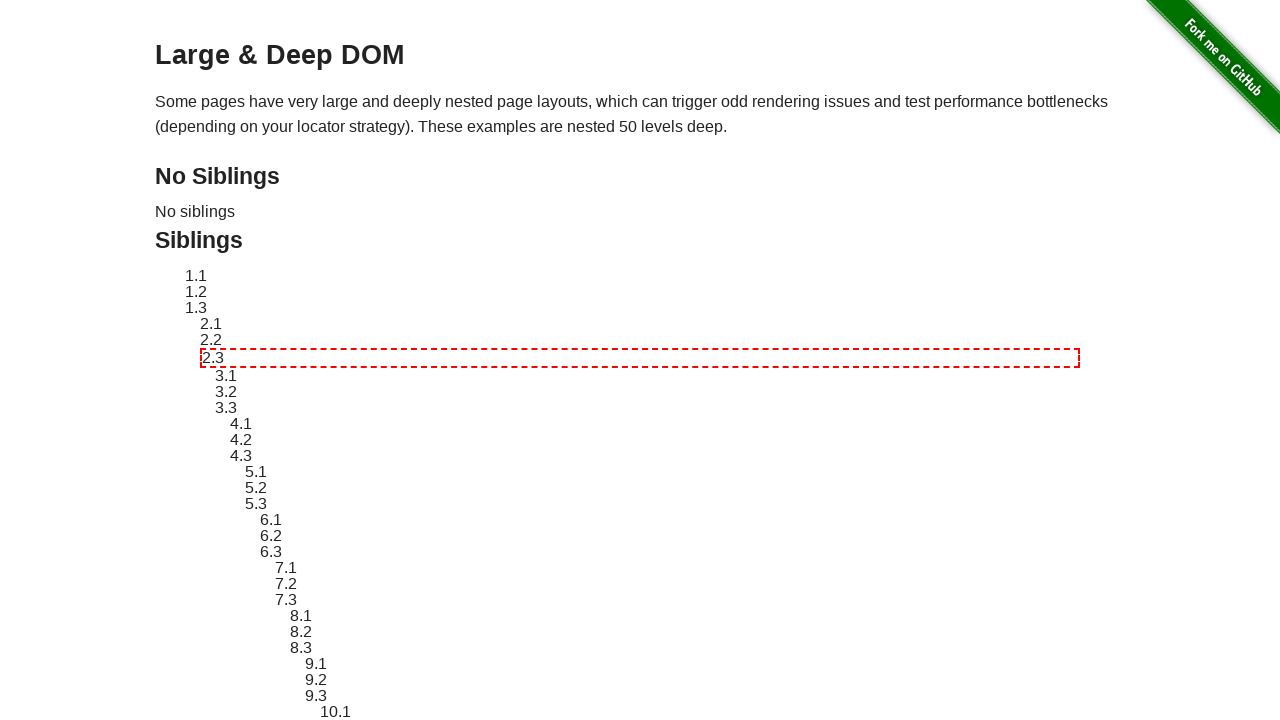

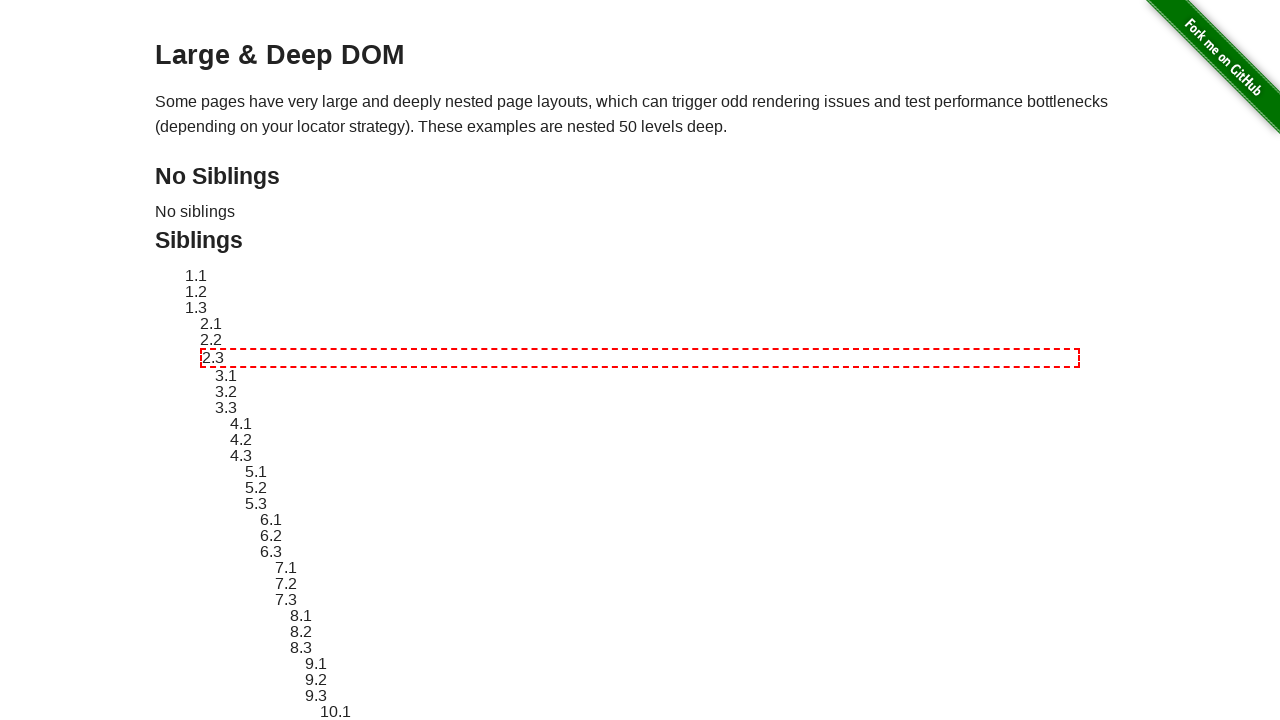